Tests a calculator form by reading two numbers, calculating their sum, and selecting the result from a dropdown menu

Starting URL: https://suninjuly.github.io/selects1.html

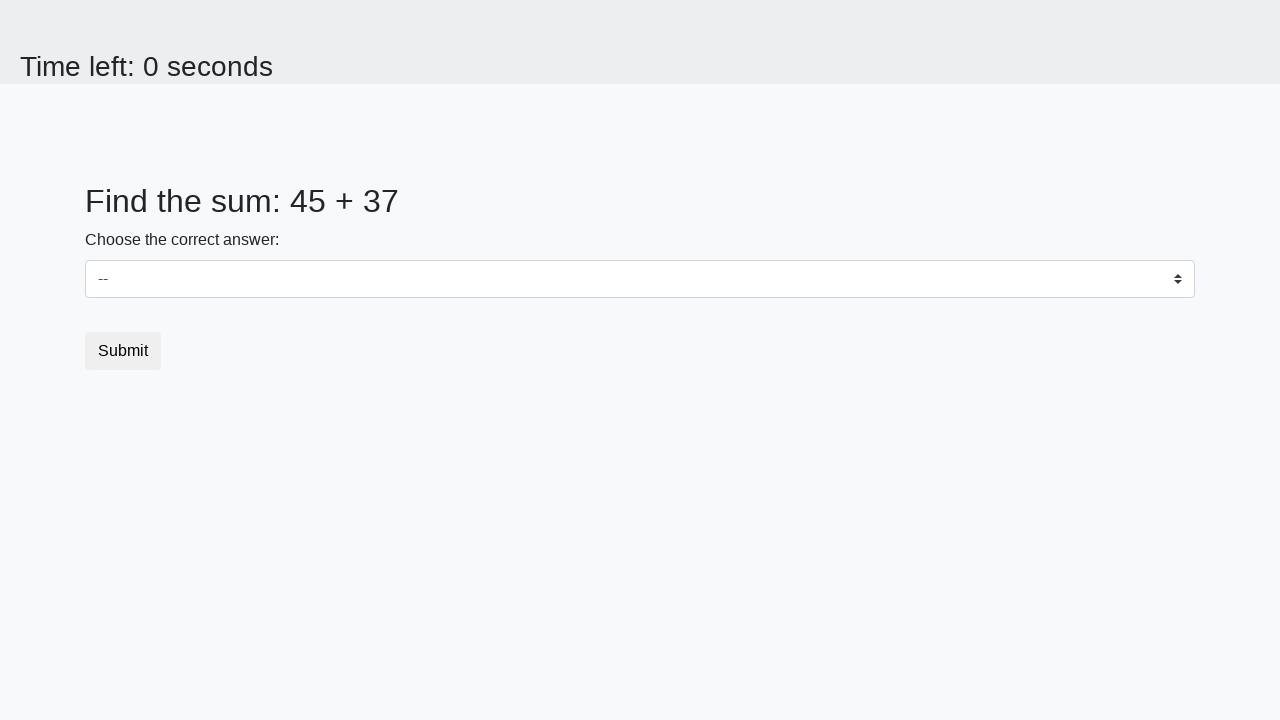

Retrieved first number from #num1 element
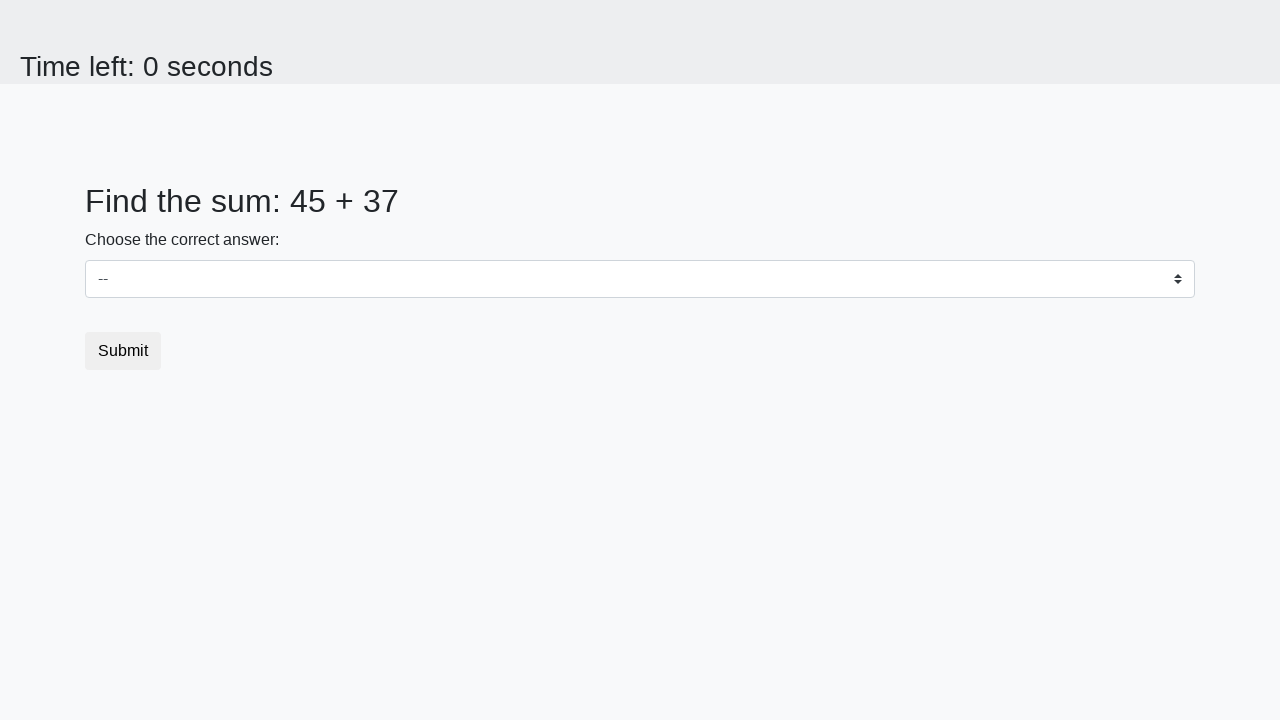

Retrieved second number from #num2 element
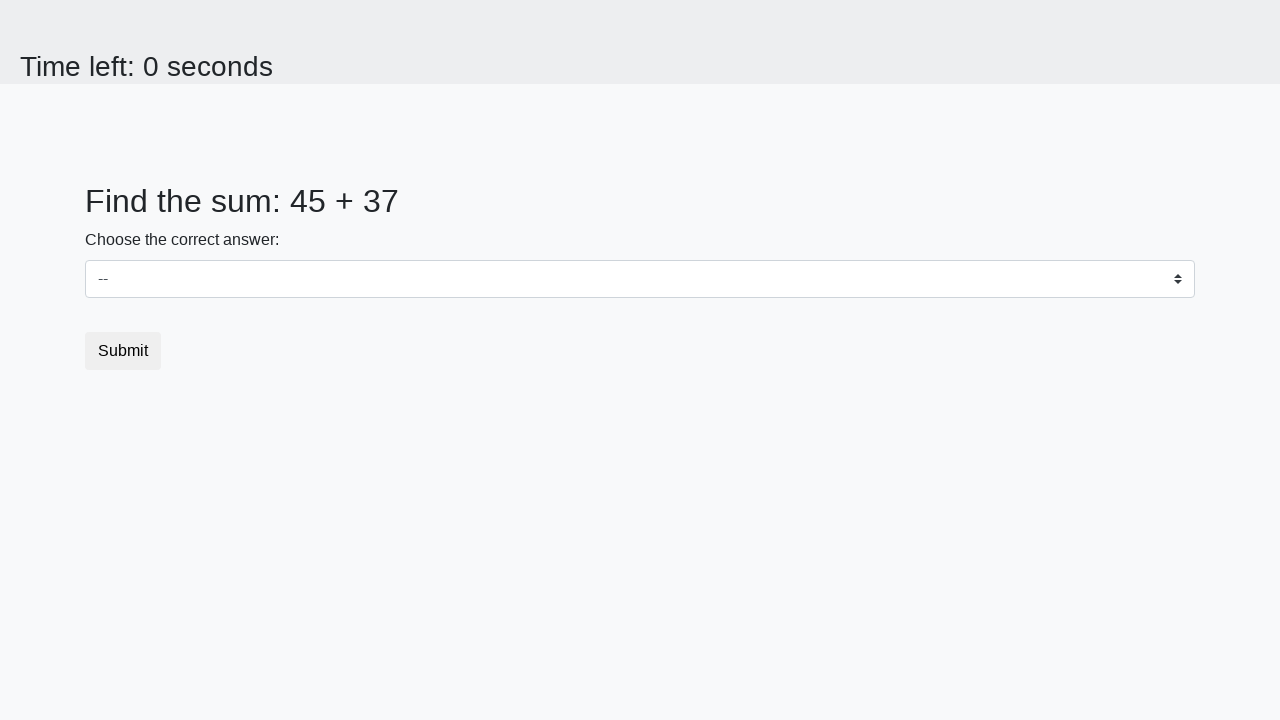

Calculated sum: 45 + 37 = 82
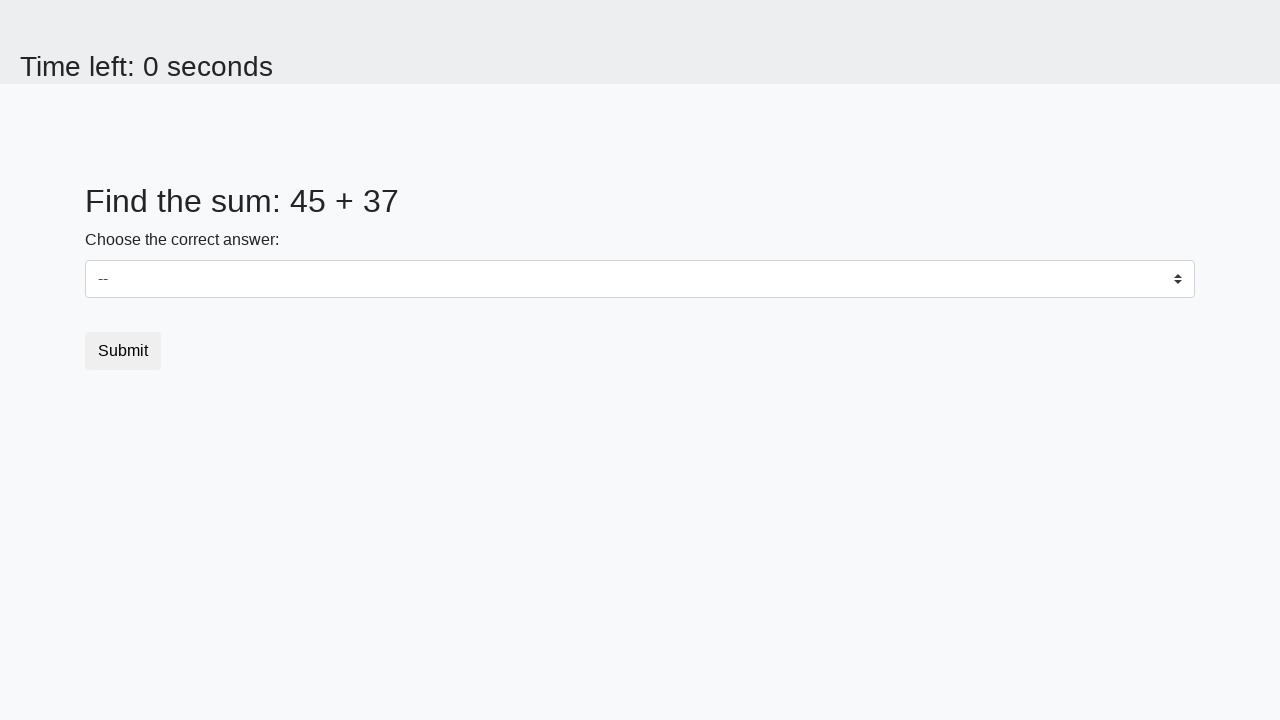

Selected calculated sum 82 from dropdown menu on select
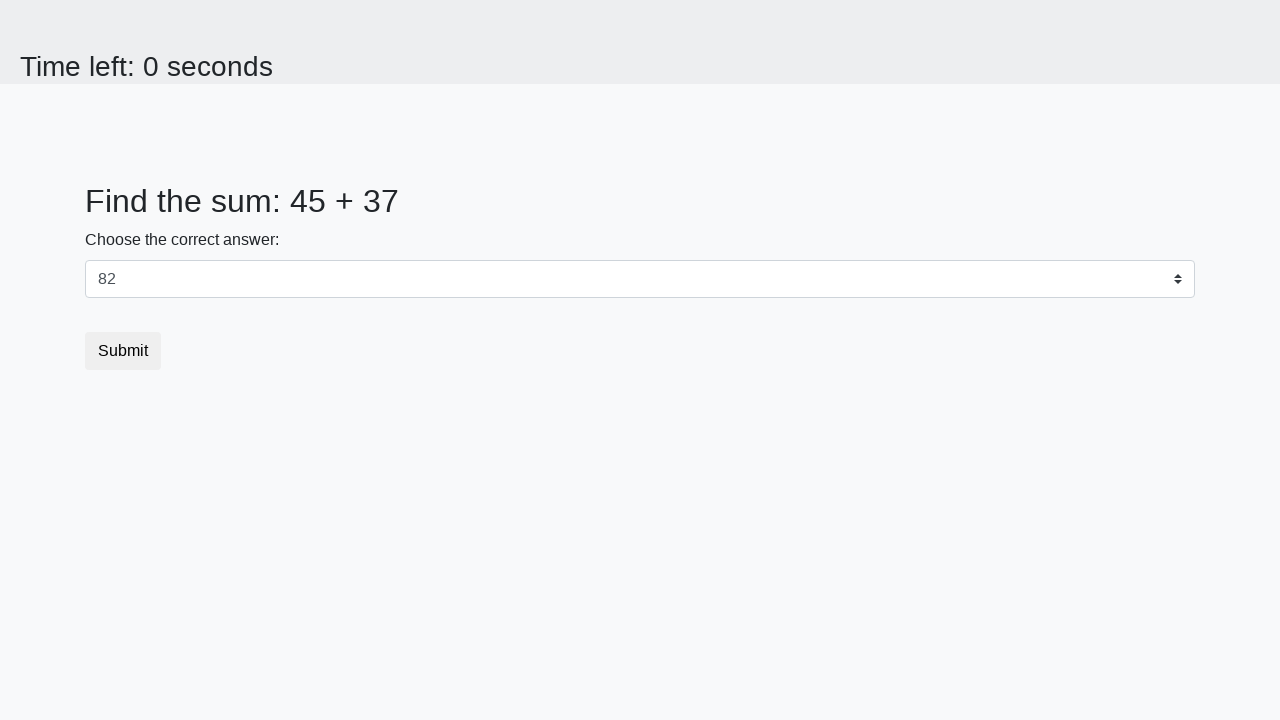

Clicked submit button to complete the form at (123, 351) on button.btn
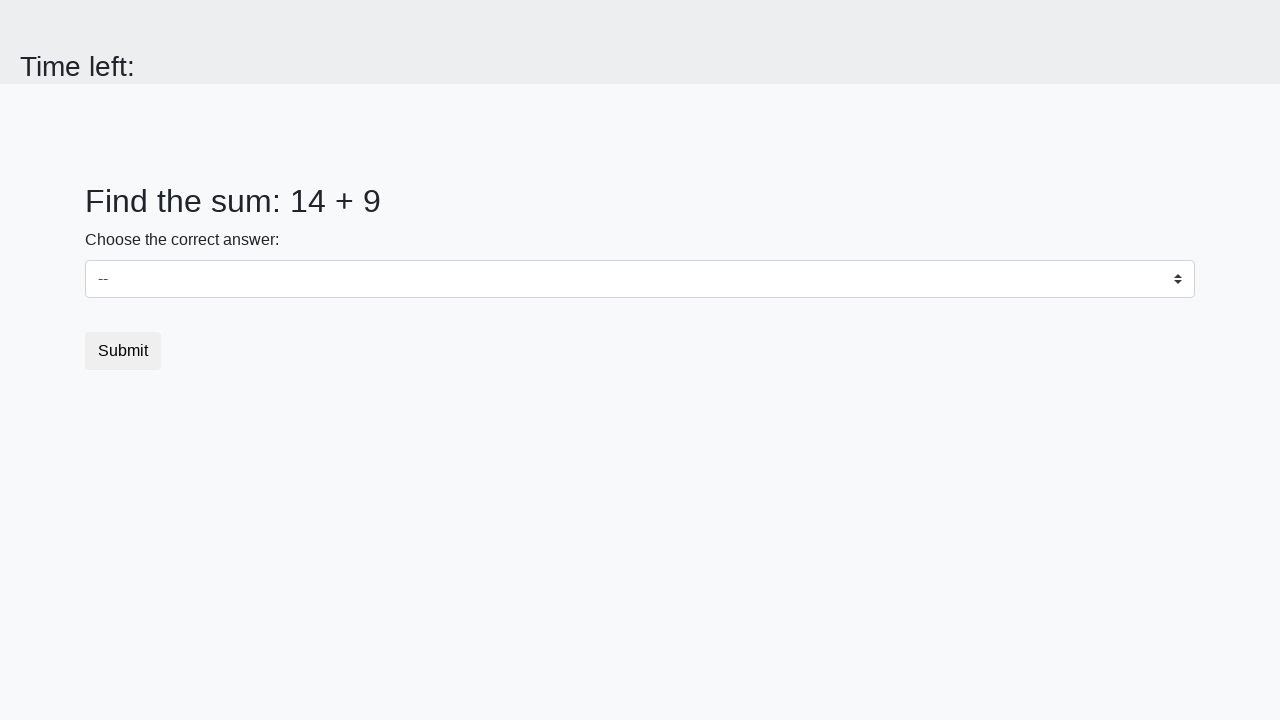

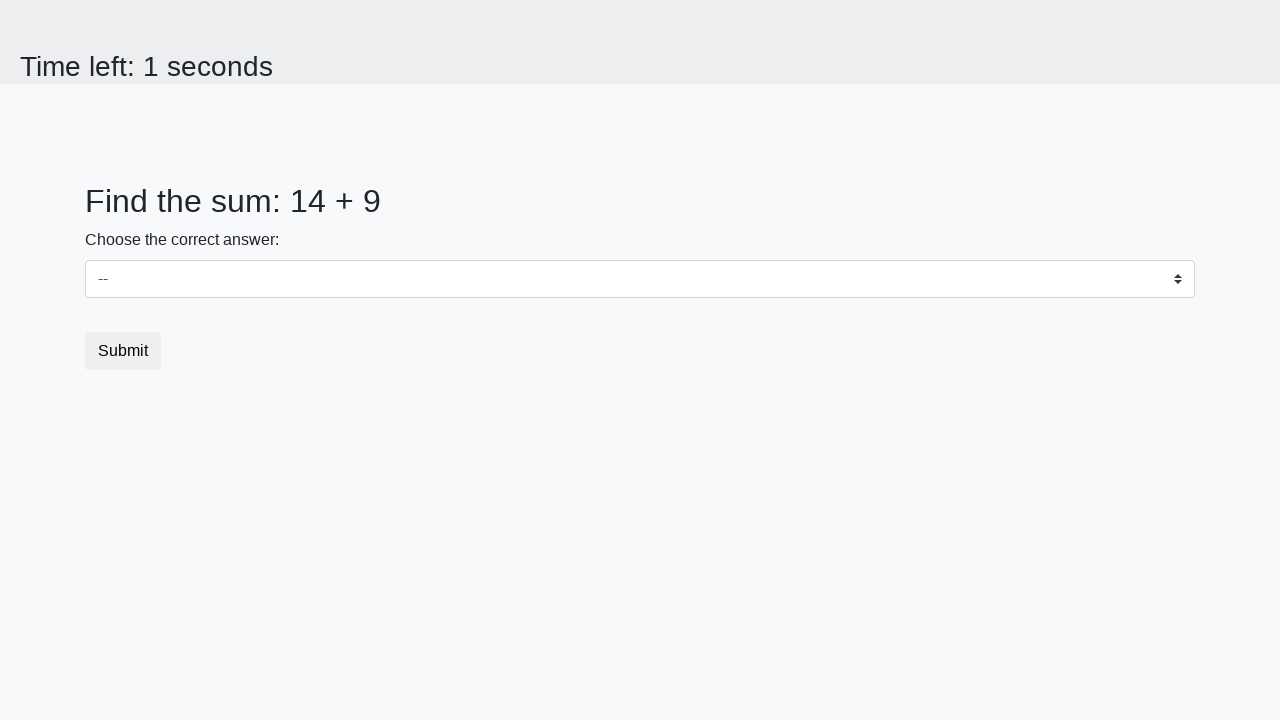